Tests adding multiple specific products (Cucumber, Brocolli, Beetroot) to a shopping cart on an e-commerce practice site by iterating through product listings and clicking the add to cart button for matching items.

Starting URL: https://rahulshettyacademy.com/seleniumPractise/#/

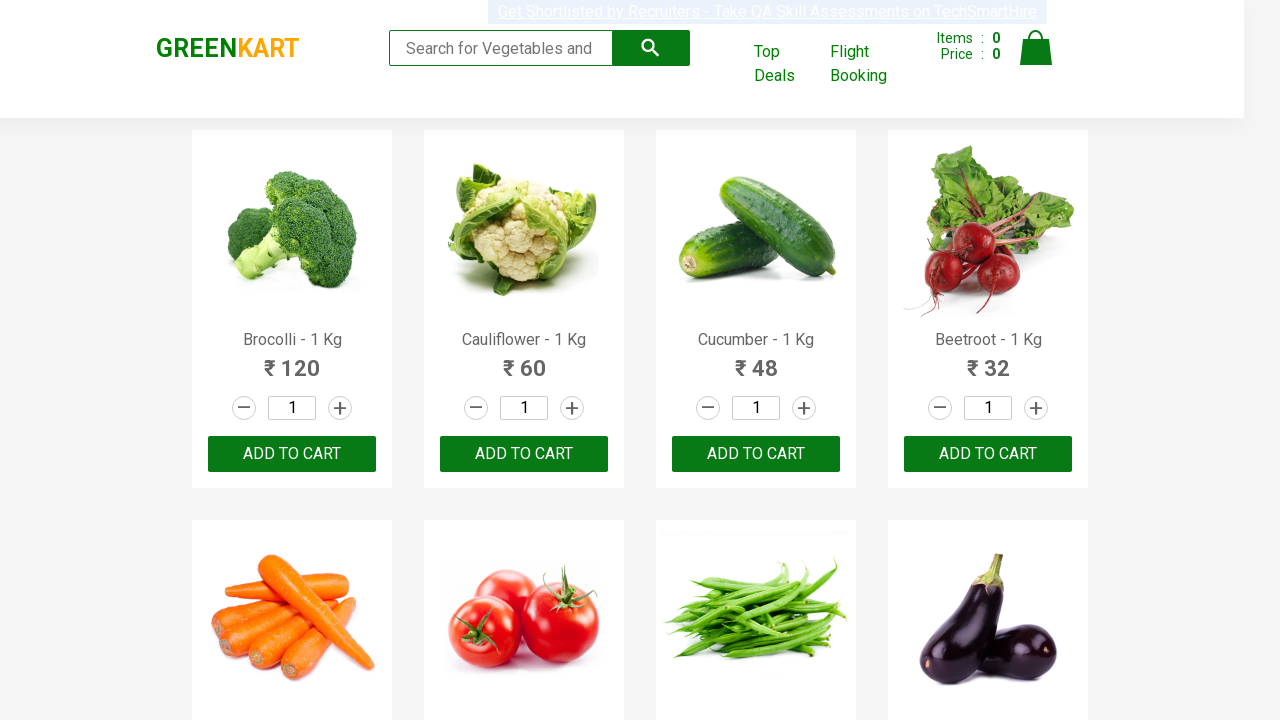

Waited for product names to load on the page
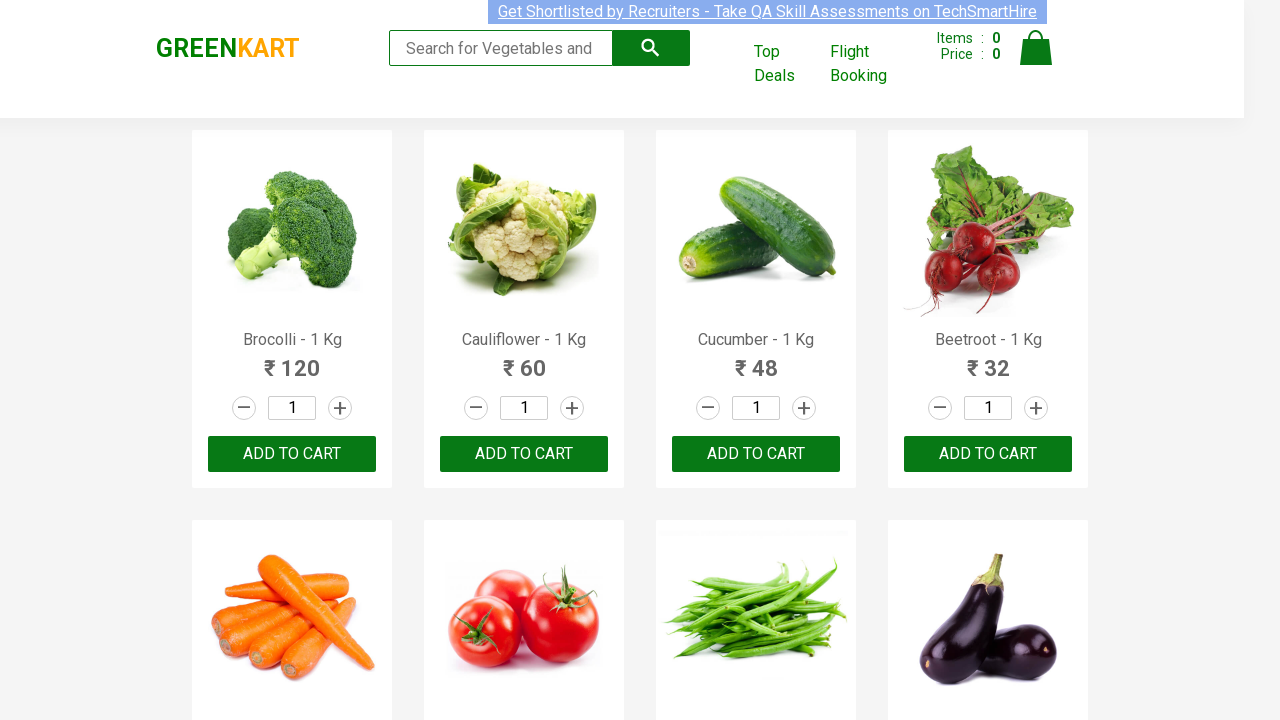

Retrieved all product name elements from the page
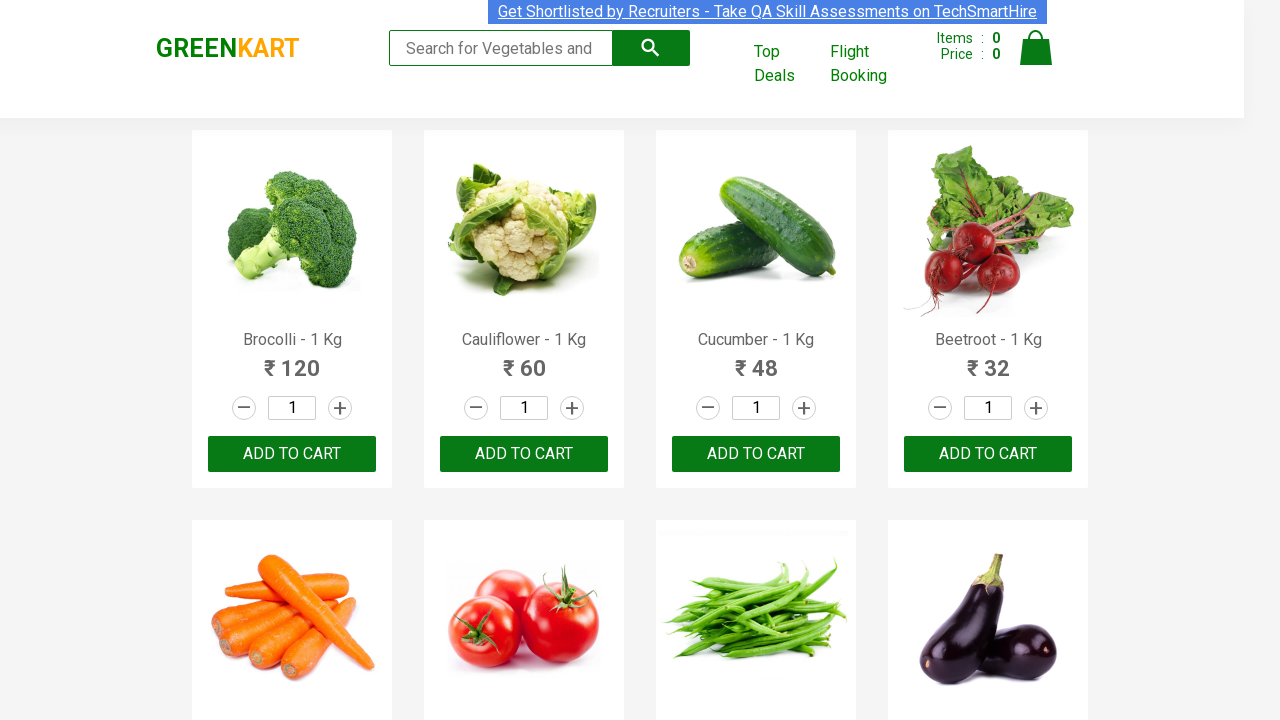

Retrieved product name: 'Brocolli'
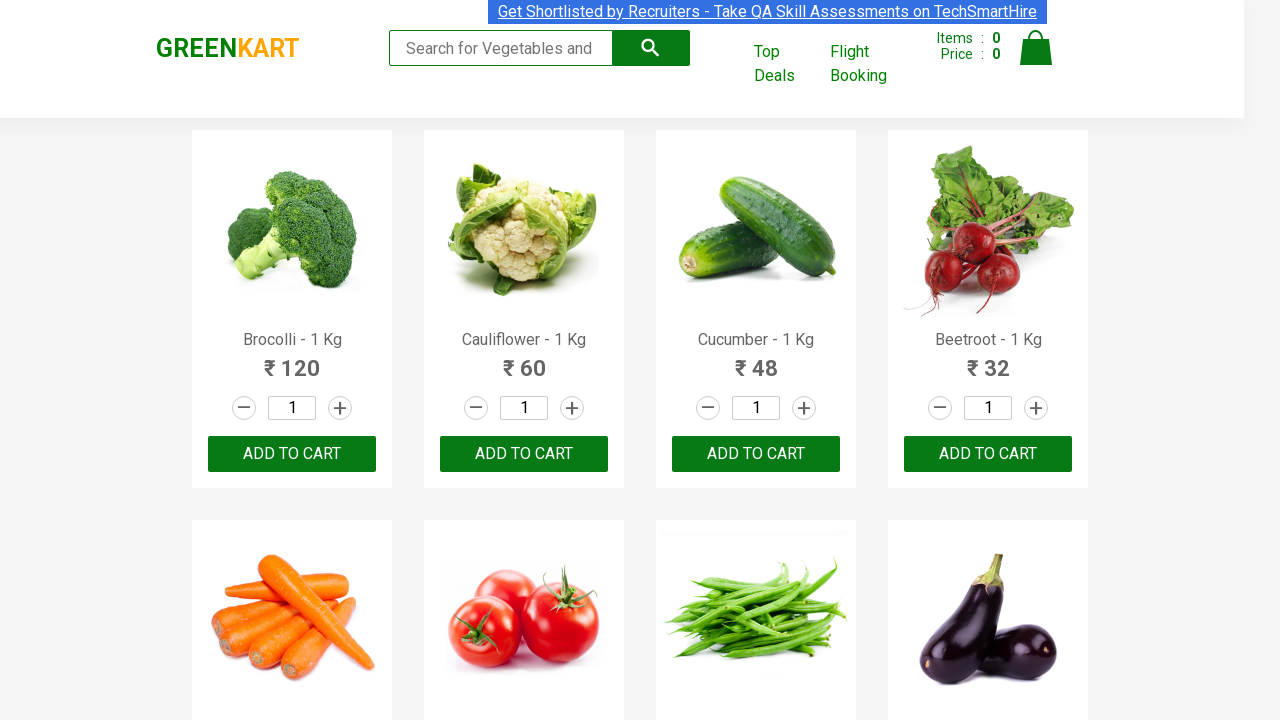

Found add to cart buttons for product 'Brocolli'
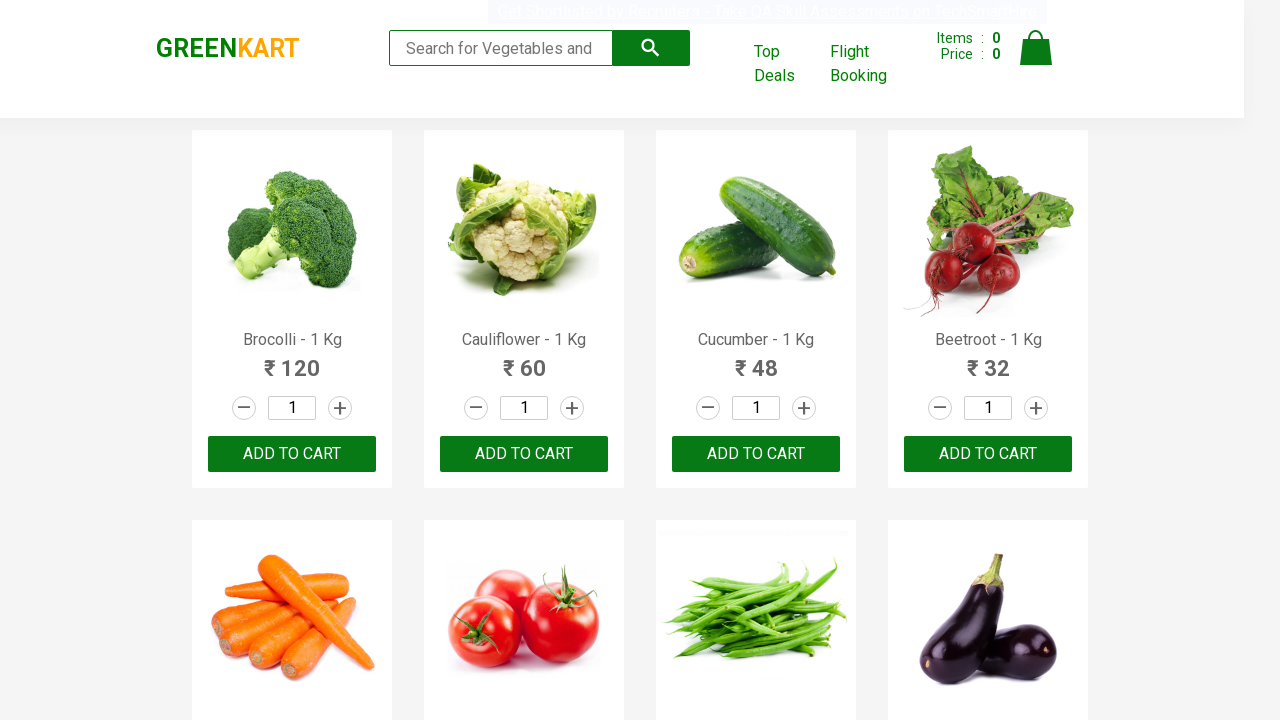

Clicked 'Add to cart' button for product 'Brocolli' (1 of 3) at (292, 454) on xpath=//*[@class='product-action']/button >> nth=0
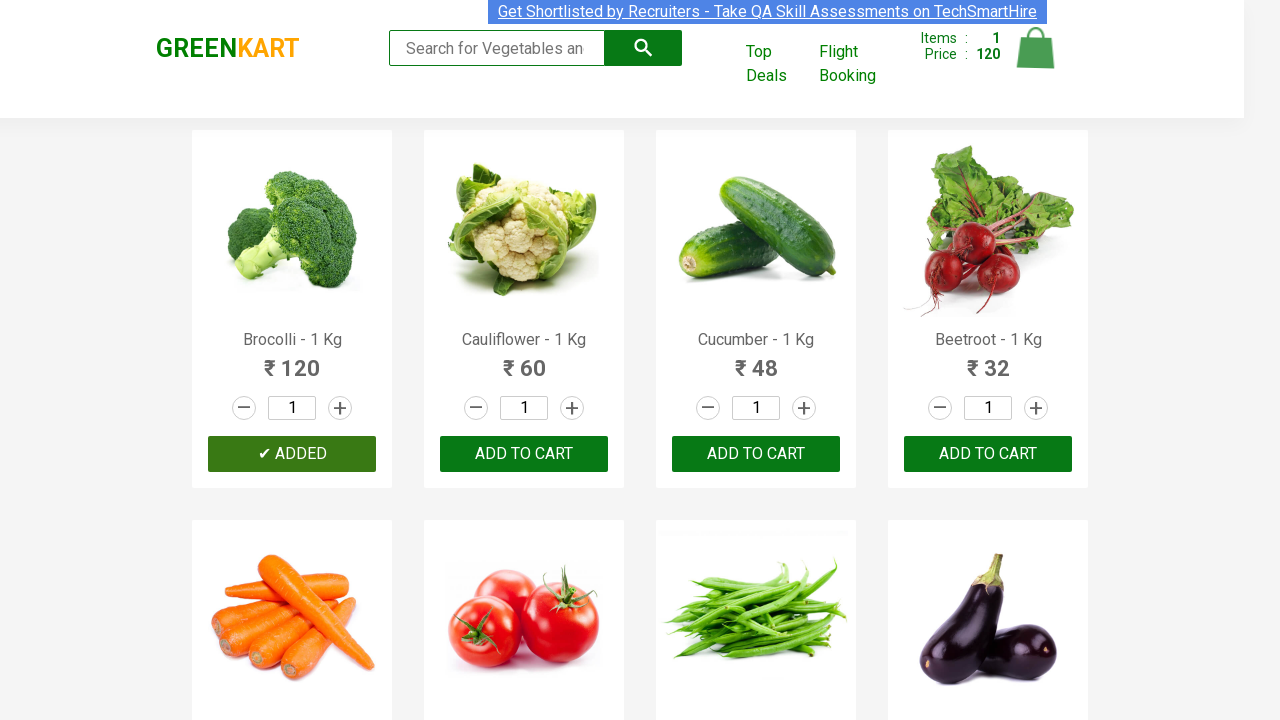

Retrieved product name: 'Cauliflower'
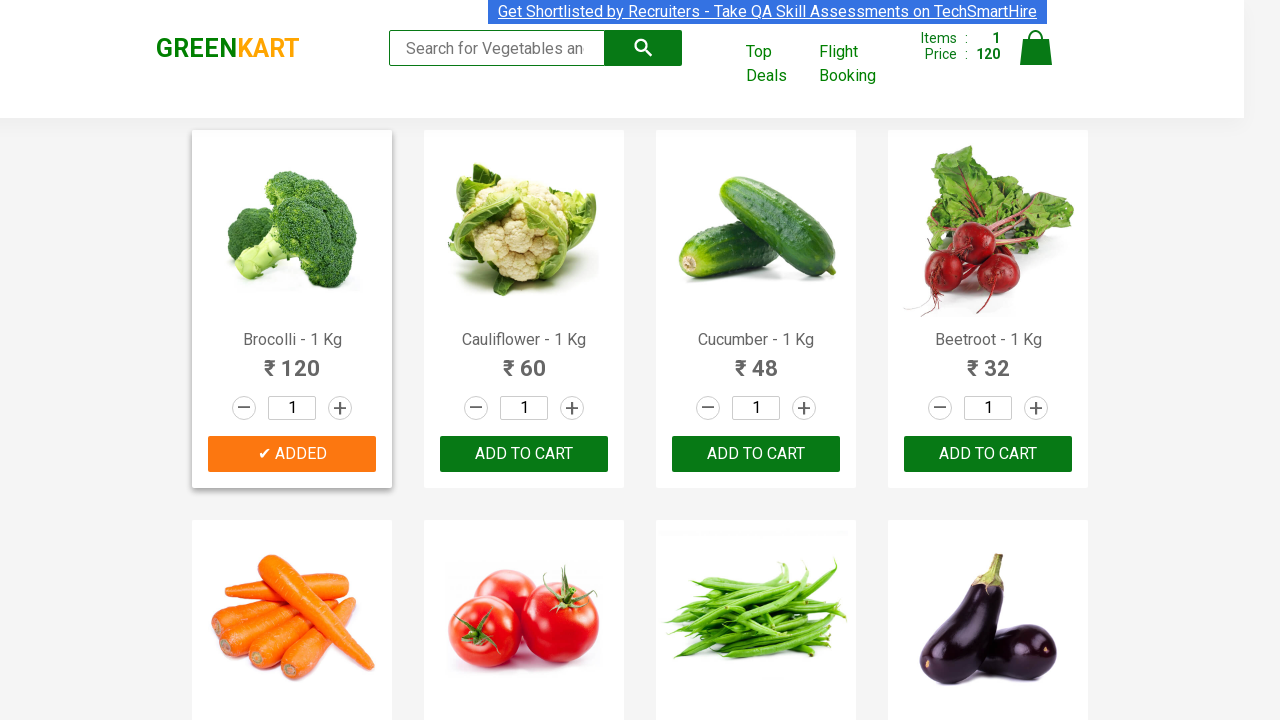

Retrieved product name: 'Cucumber'
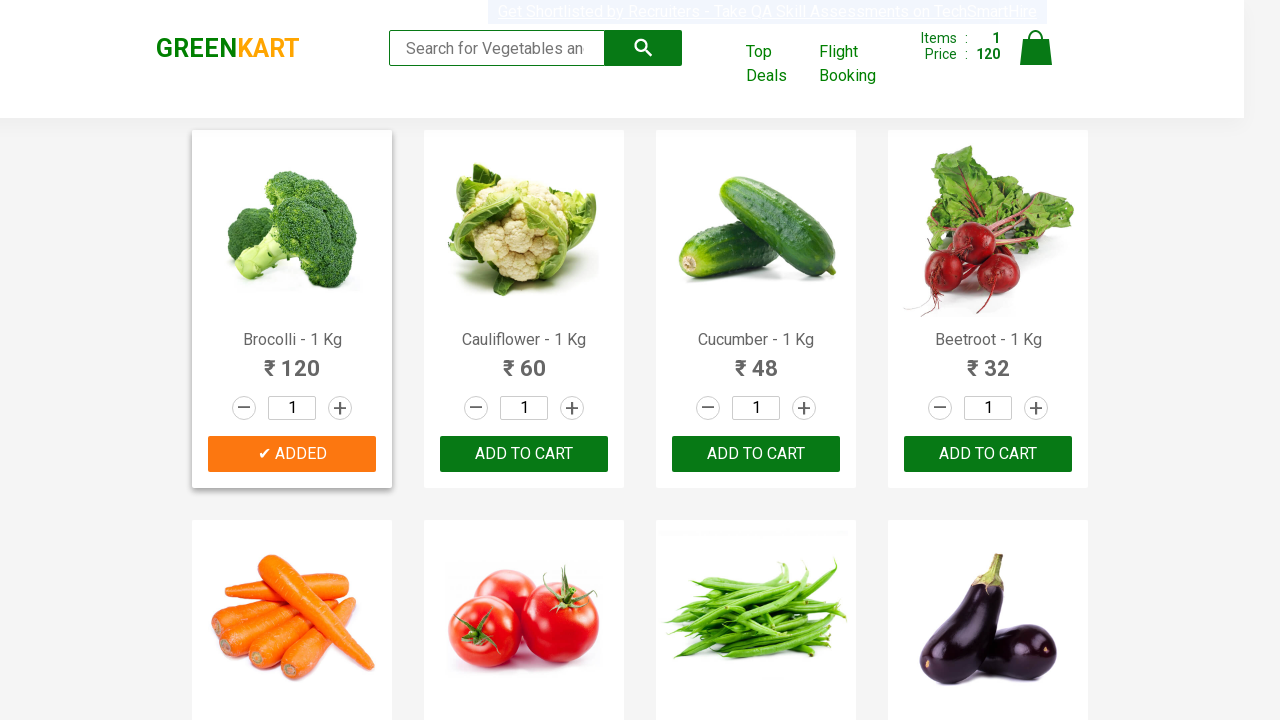

Found add to cart buttons for product 'Cucumber'
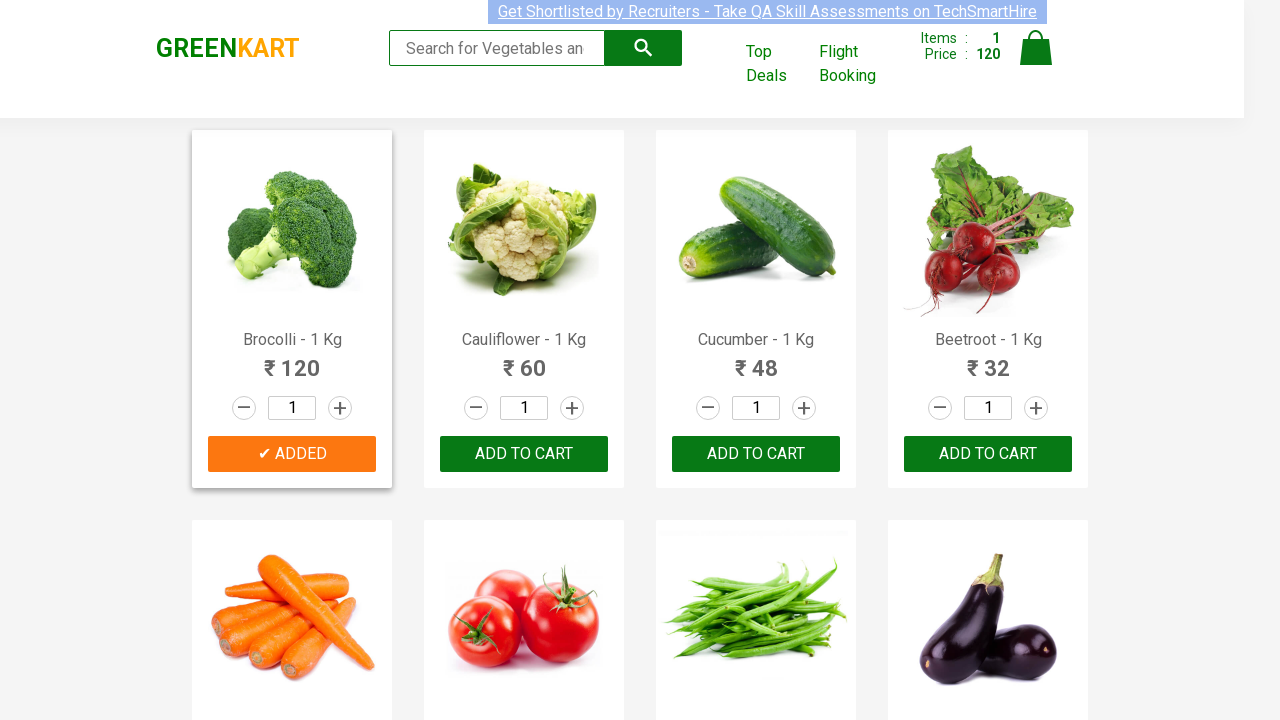

Clicked 'Add to cart' button for product 'Cucumber' (2 of 3) at (756, 454) on xpath=//*[@class='product-action']/button >> nth=2
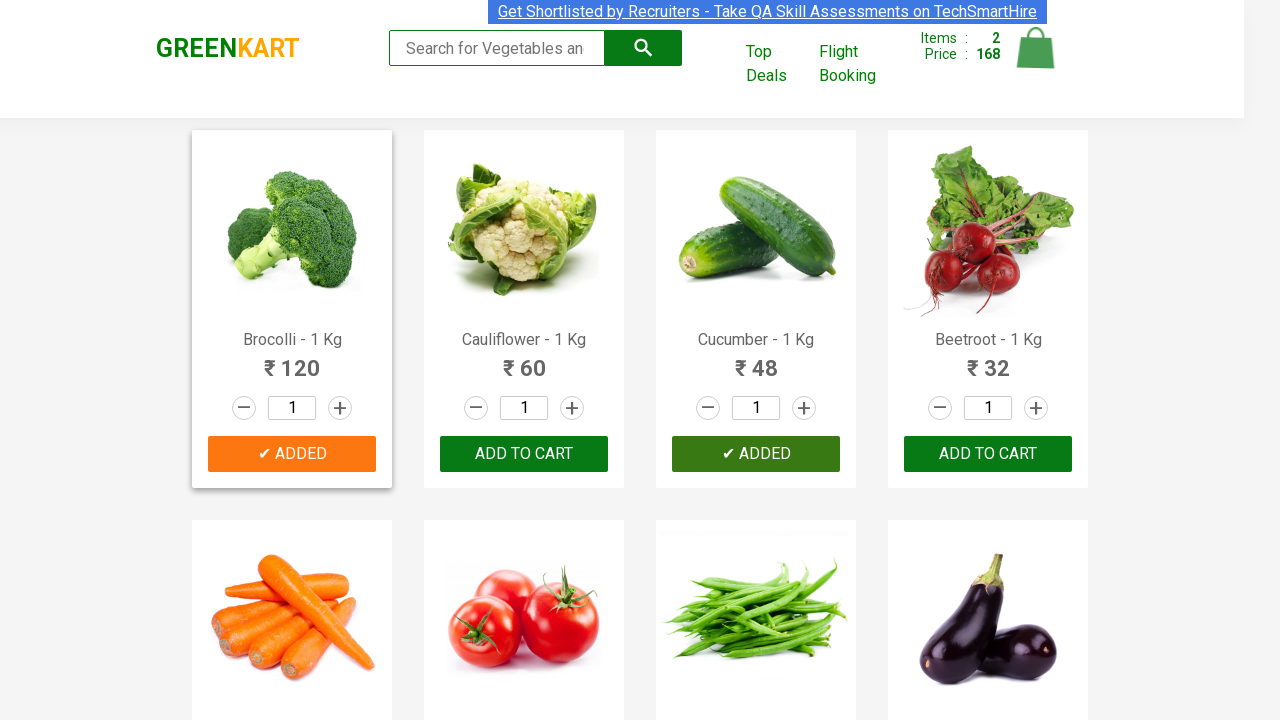

Retrieved product name: 'Beetroot'
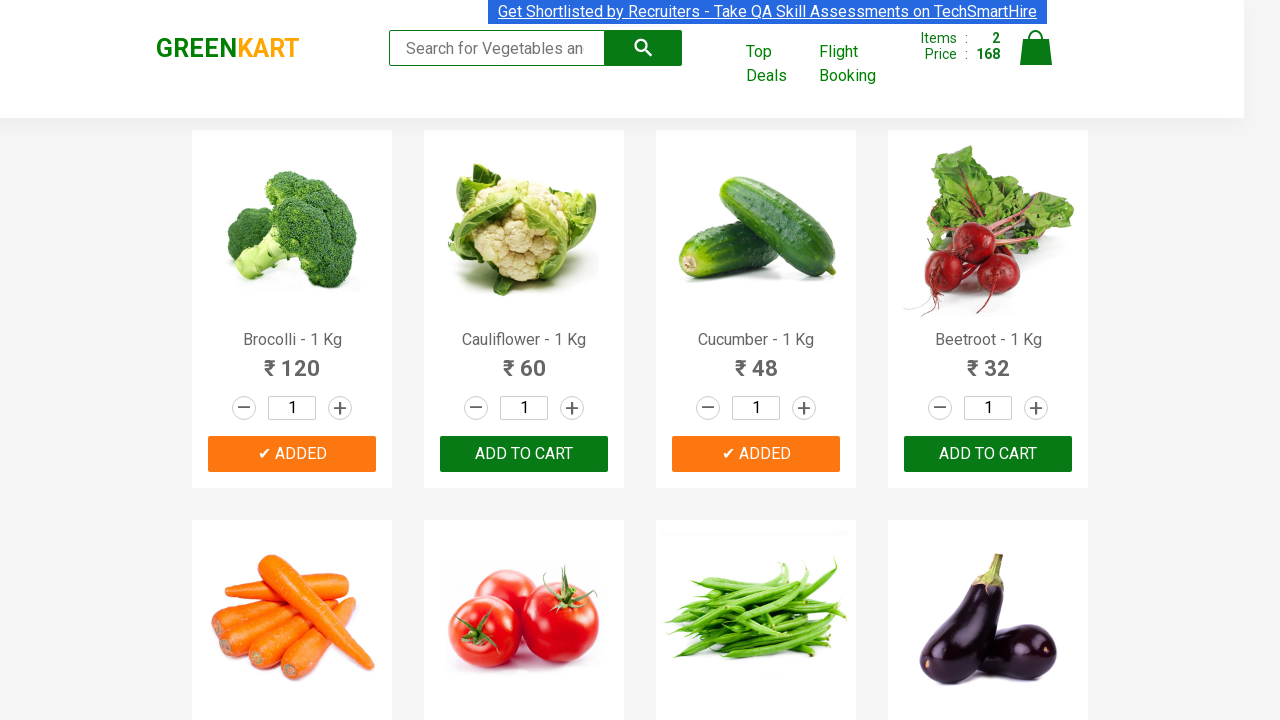

Found add to cart buttons for product 'Beetroot'
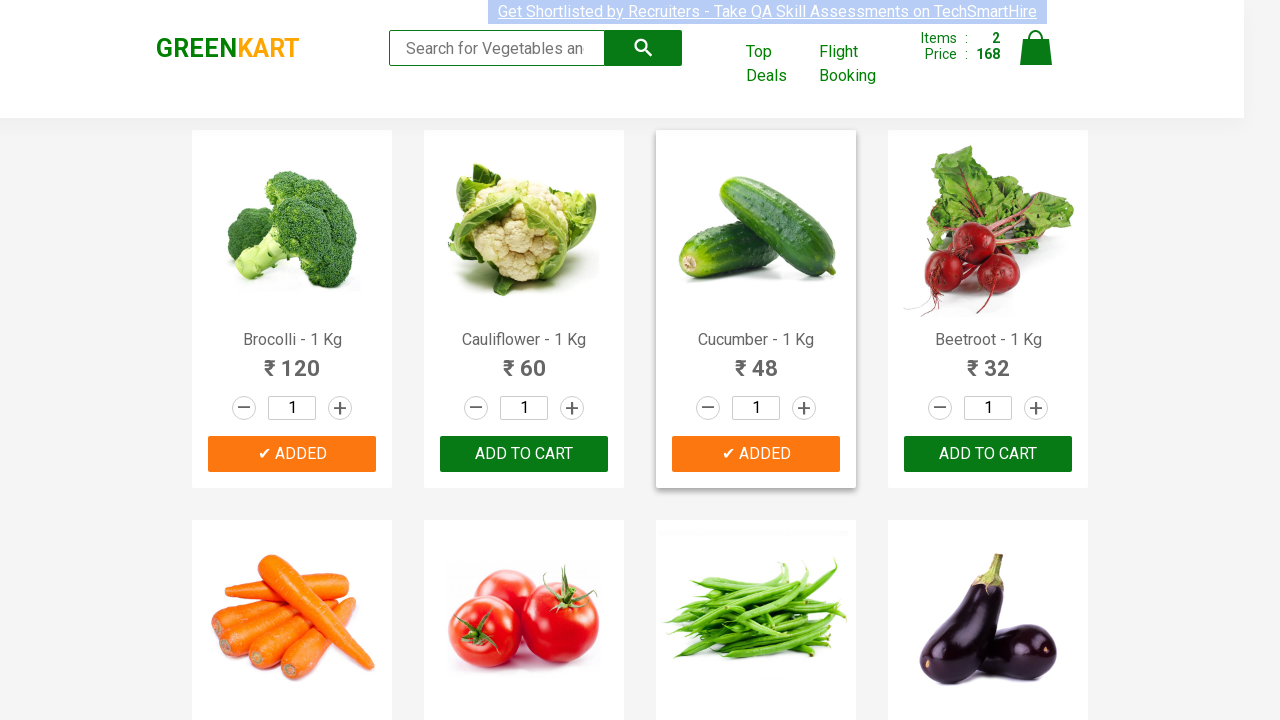

Clicked 'Add to cart' button for product 'Beetroot' (3 of 3) at (988, 454) on xpath=//*[@class='product-action']/button >> nth=3
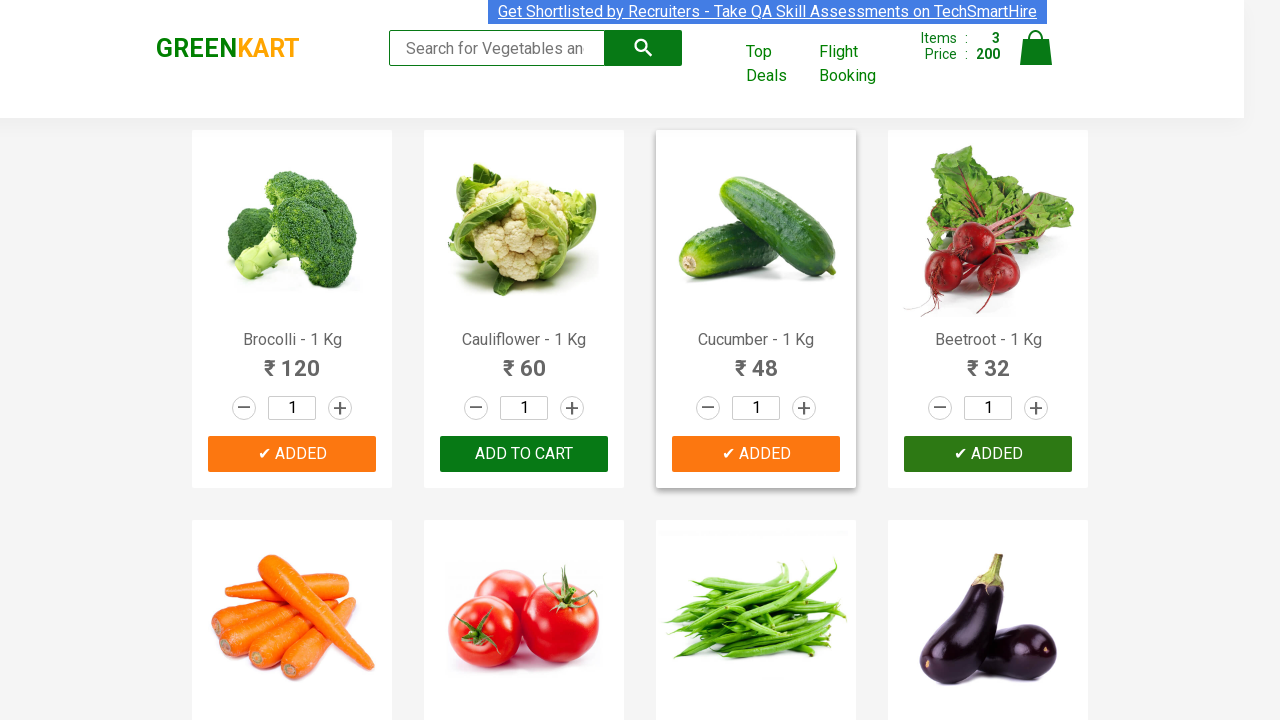

All required products have been added to cart
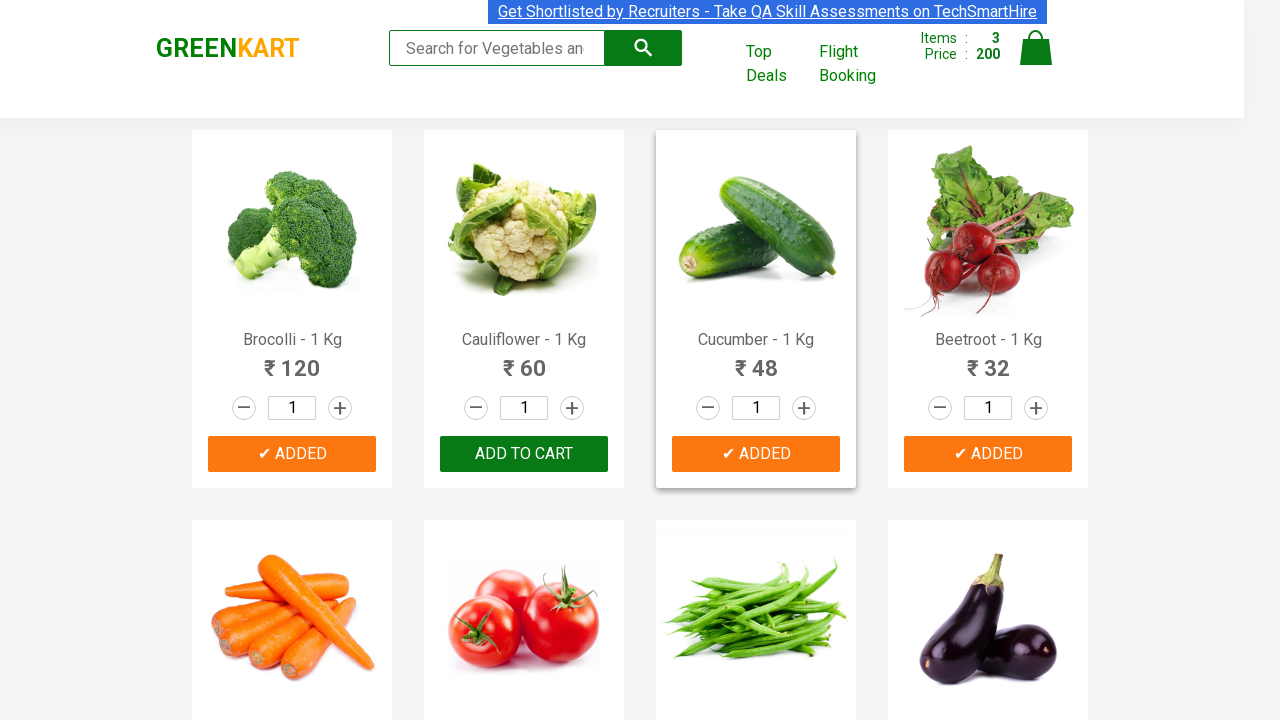

Waited for cart to update after adding products
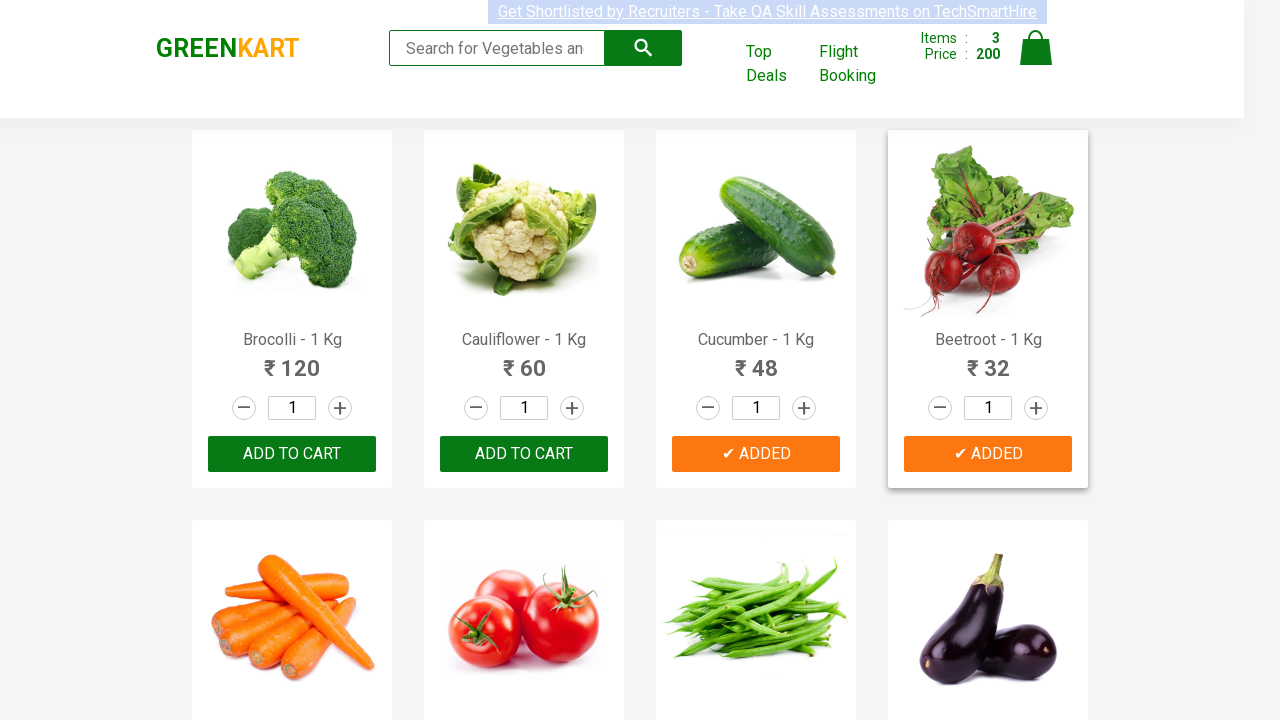

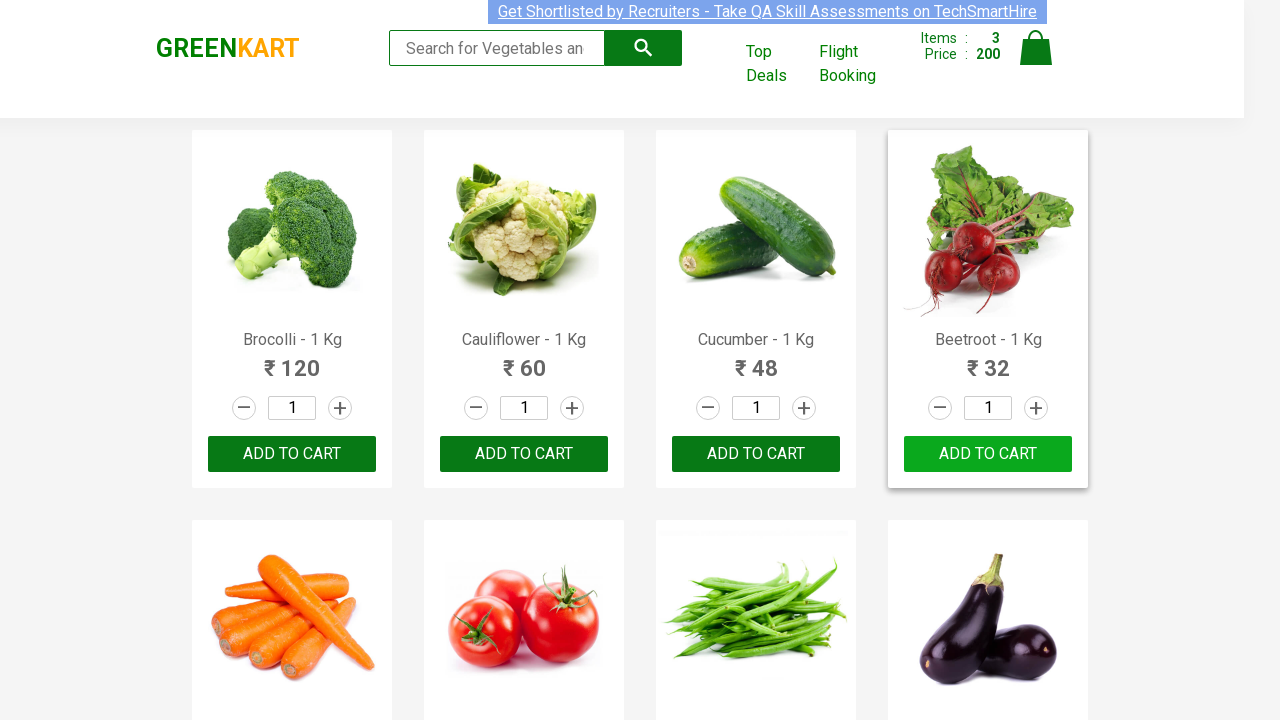